Navigates to Selenium downloads page and triggers the browser's print dialog using keyboard shortcuts (Ctrl+P), then attempts to dismiss it using Tab and Enter keys.

Starting URL: https://www.selenium.dev/downloads/

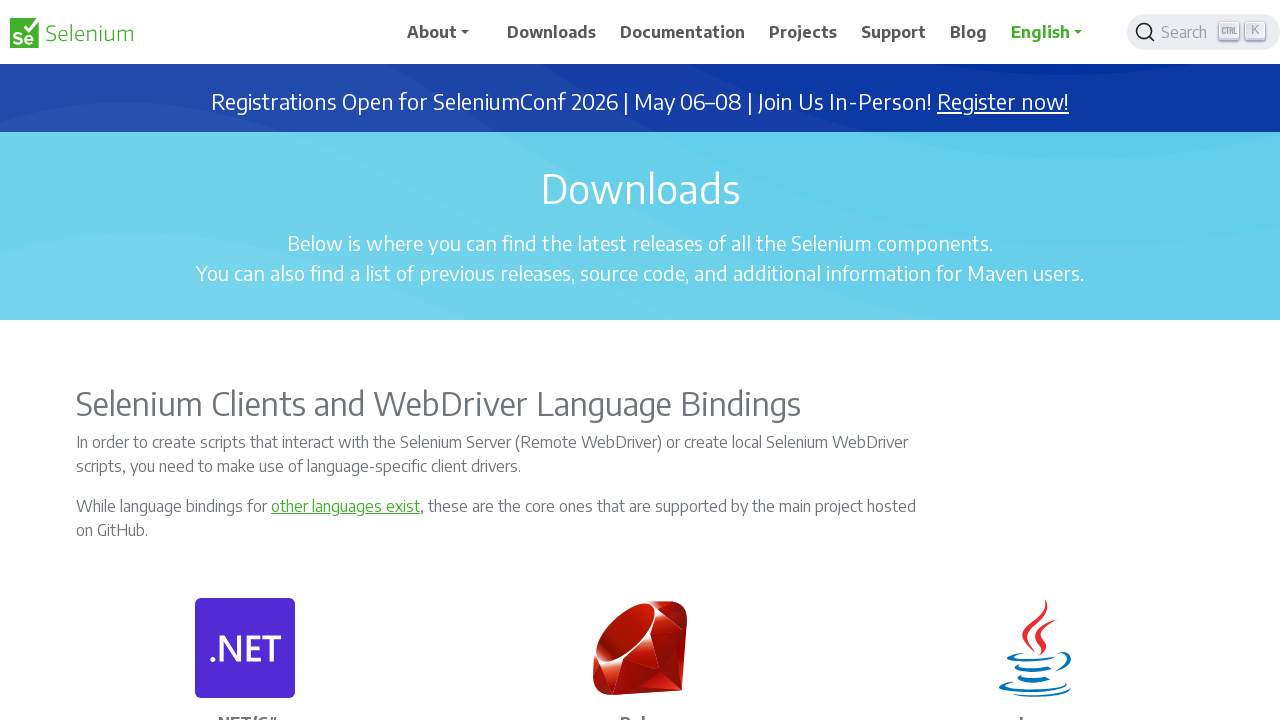

Waited for page to load (domcontentloaded state)
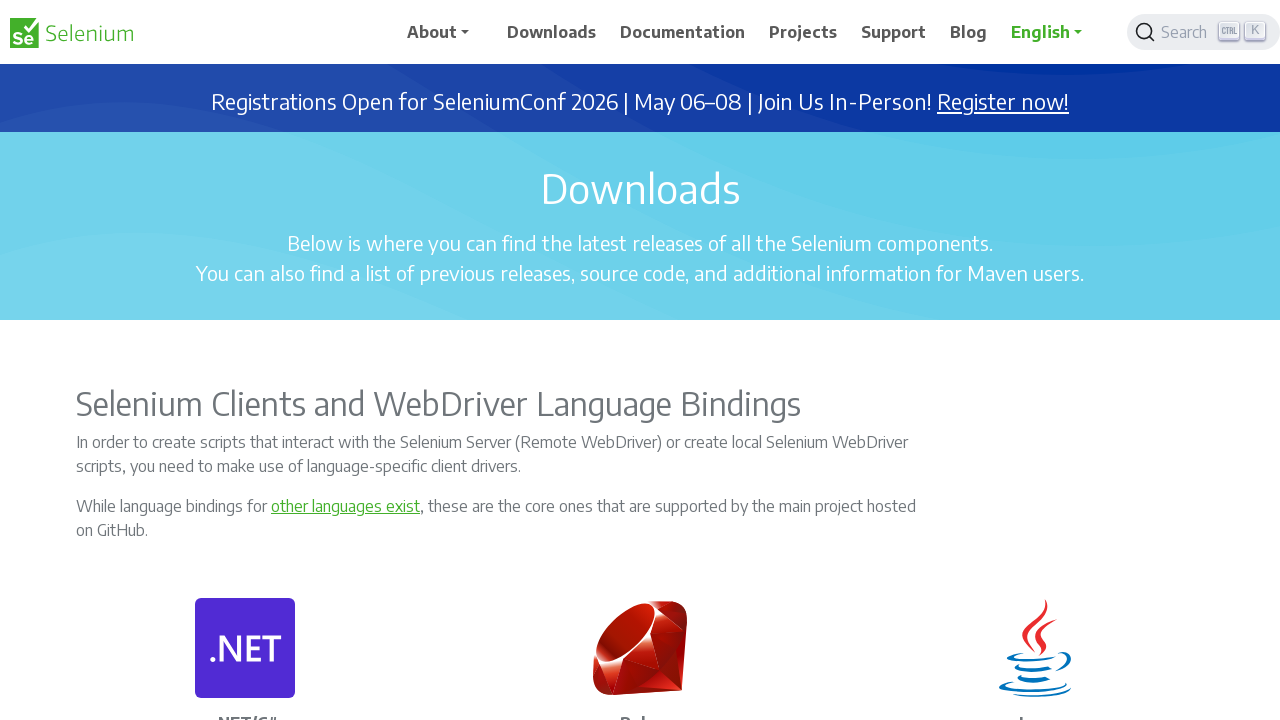

Pressed Ctrl+P to trigger print dialog
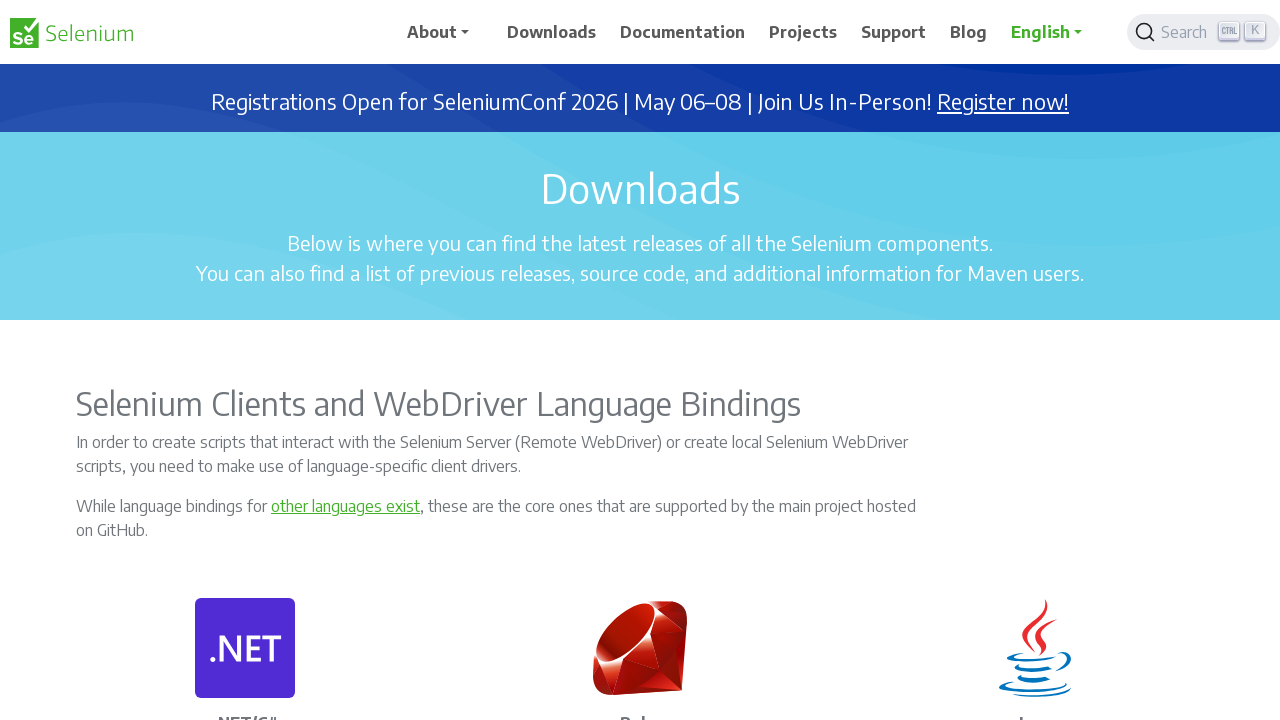

Waited 2 seconds for print dialog to appear
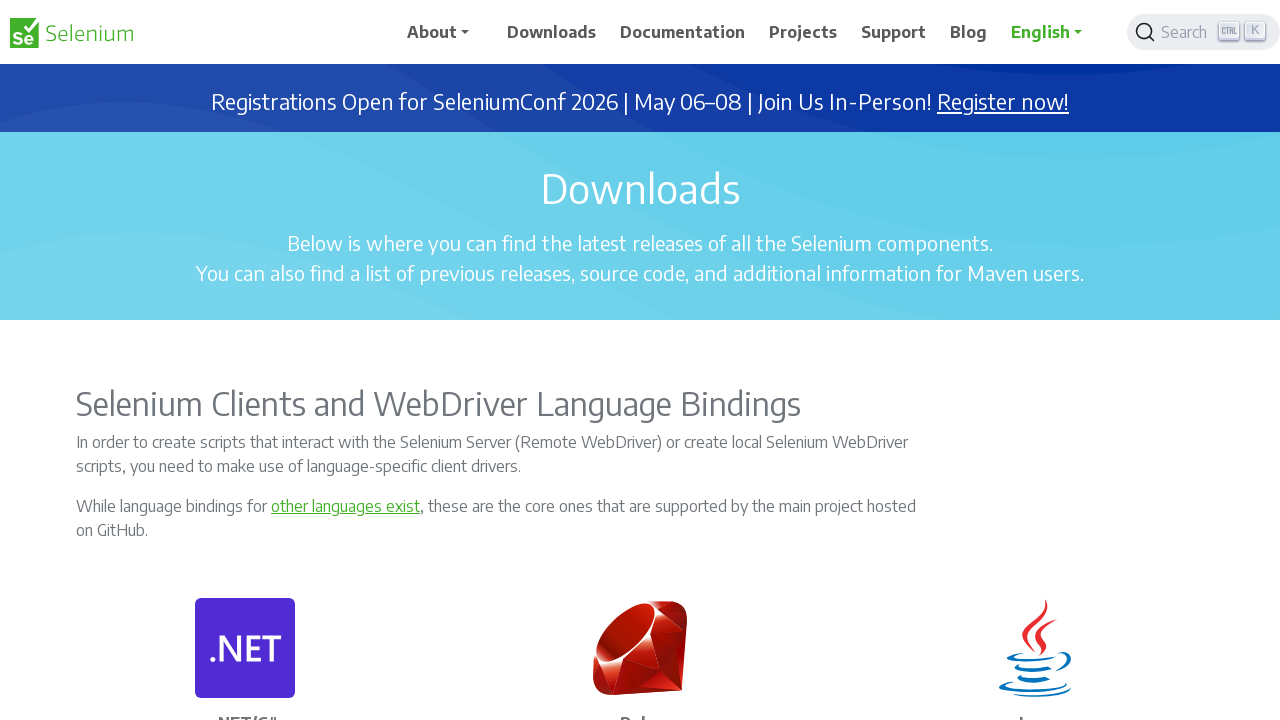

Pressed Tab to switch focus in print dialog
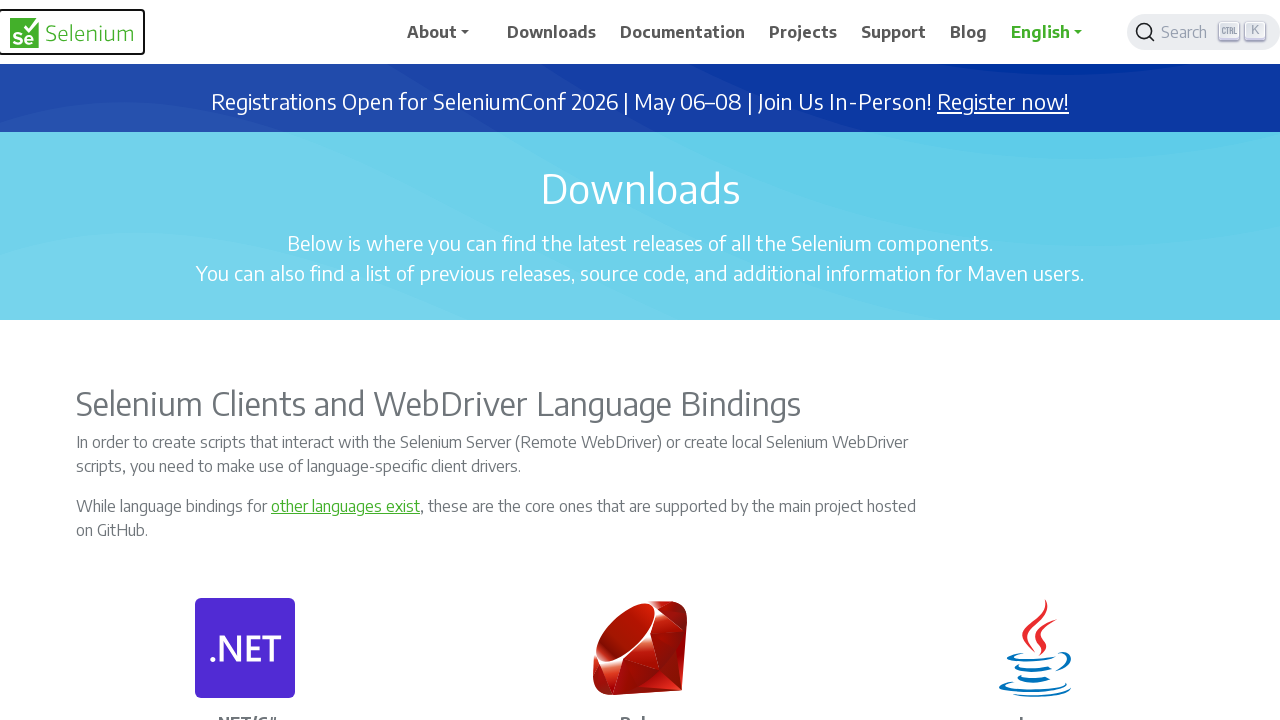

Pressed Enter to dismiss the print dialog
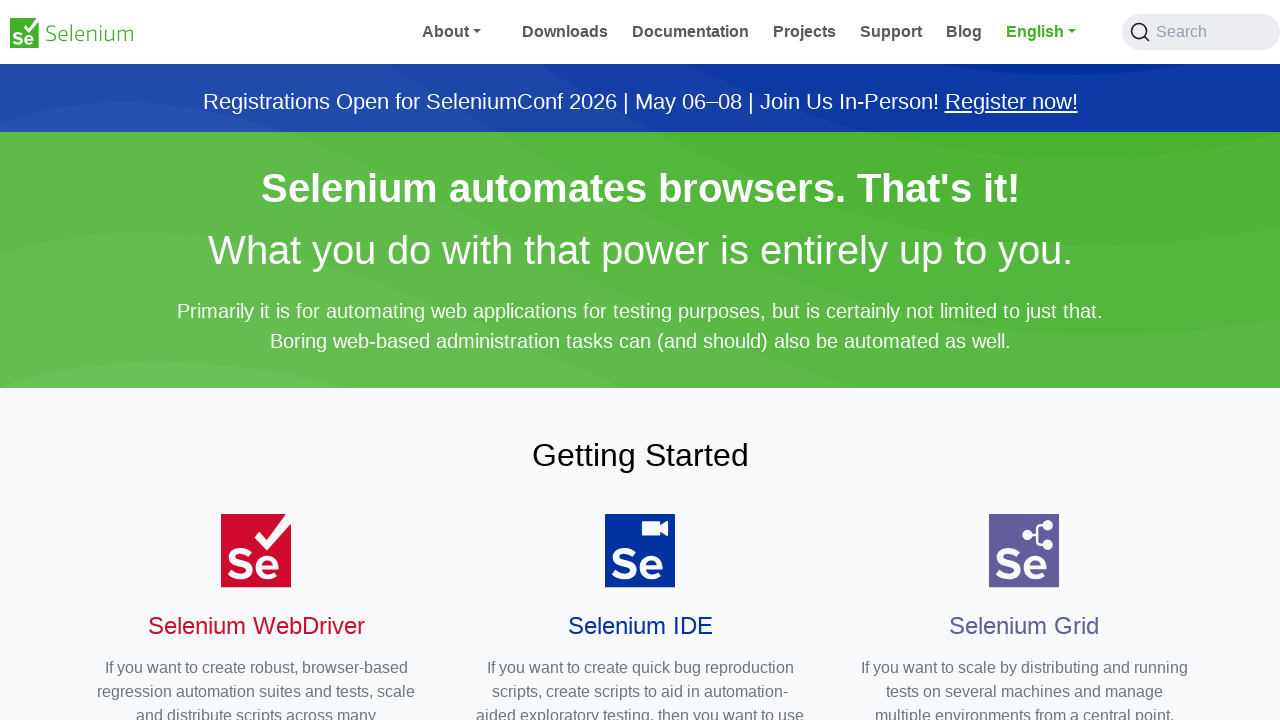

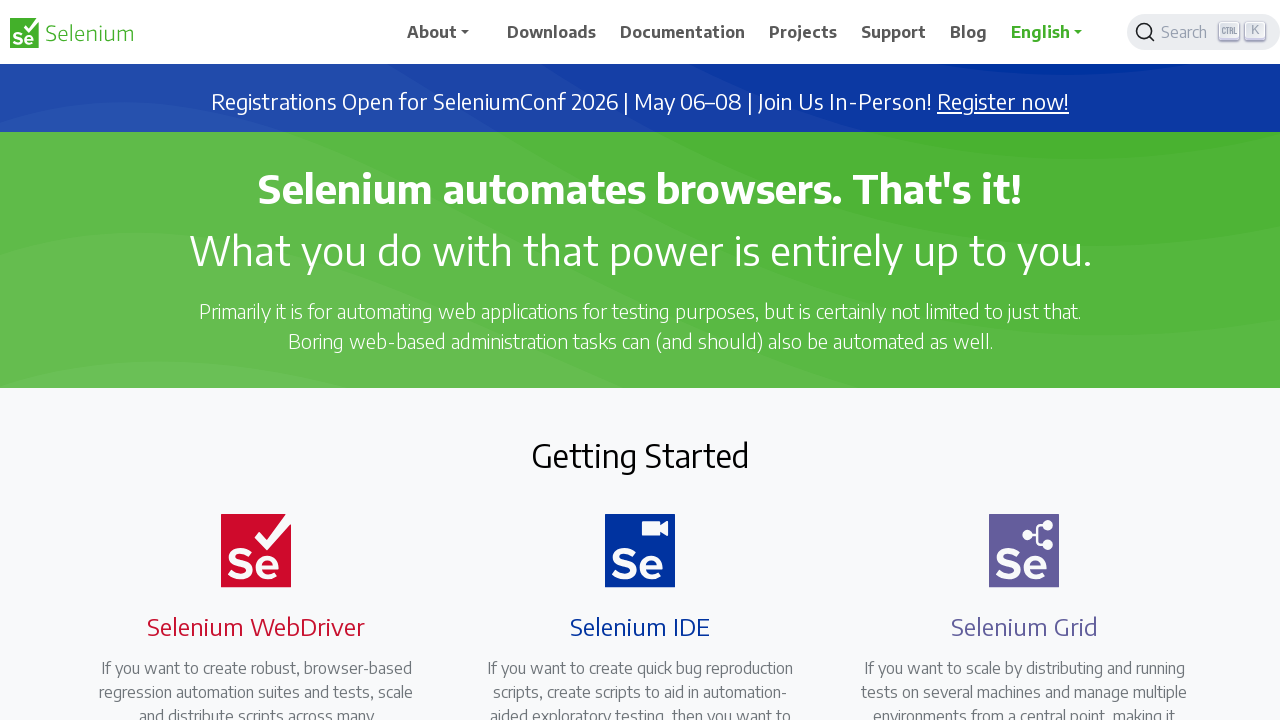